Tests checkbox interaction by clicking a checkbox twice to toggle its state, and verifies the presence of multiple checkboxes on a practice page

Starting URL: http://qaclickacademy.com/practice.php

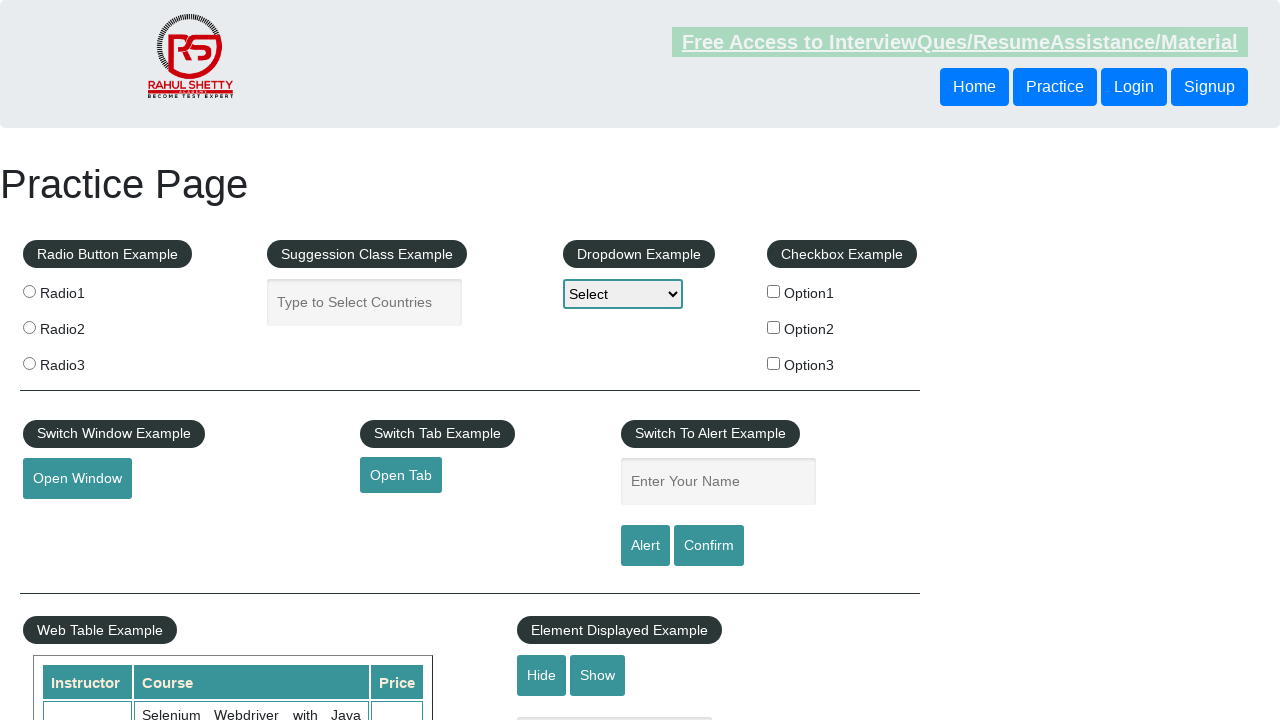

Located checkbox element with id 'checkBoxOption1'
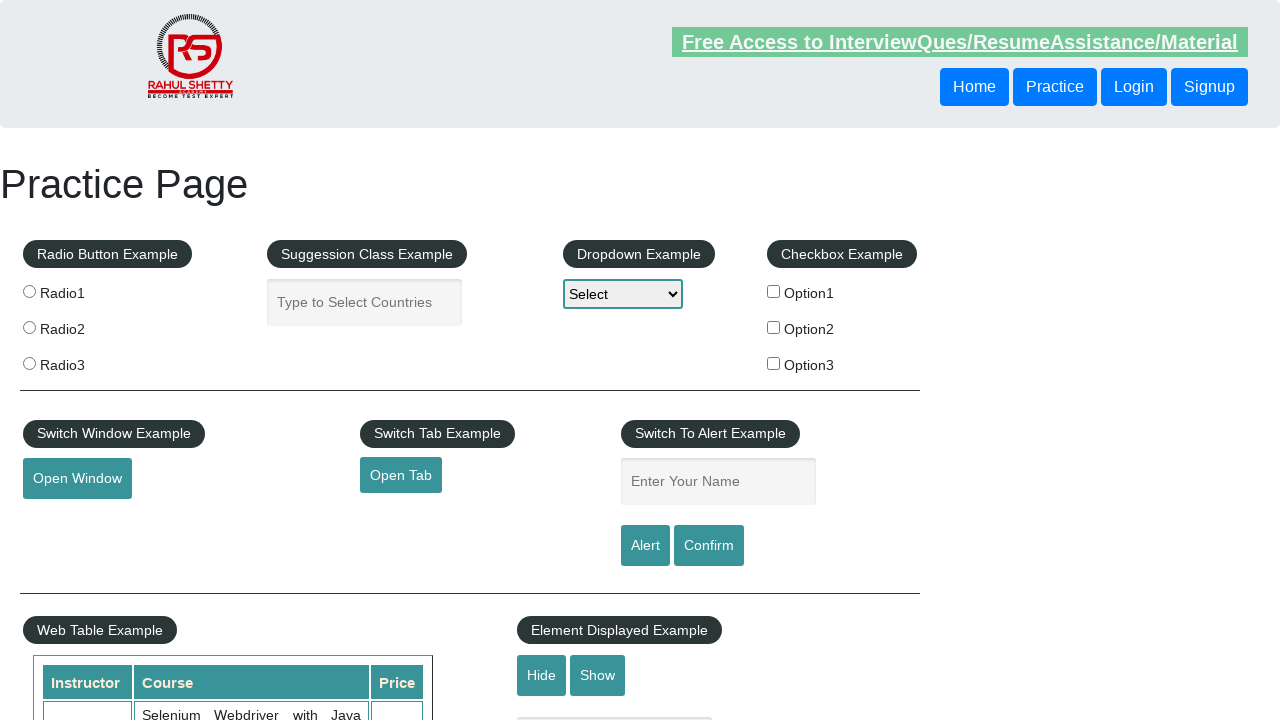

Clicked checkbox to select it (first click) at (774, 291) on #checkBoxOption1
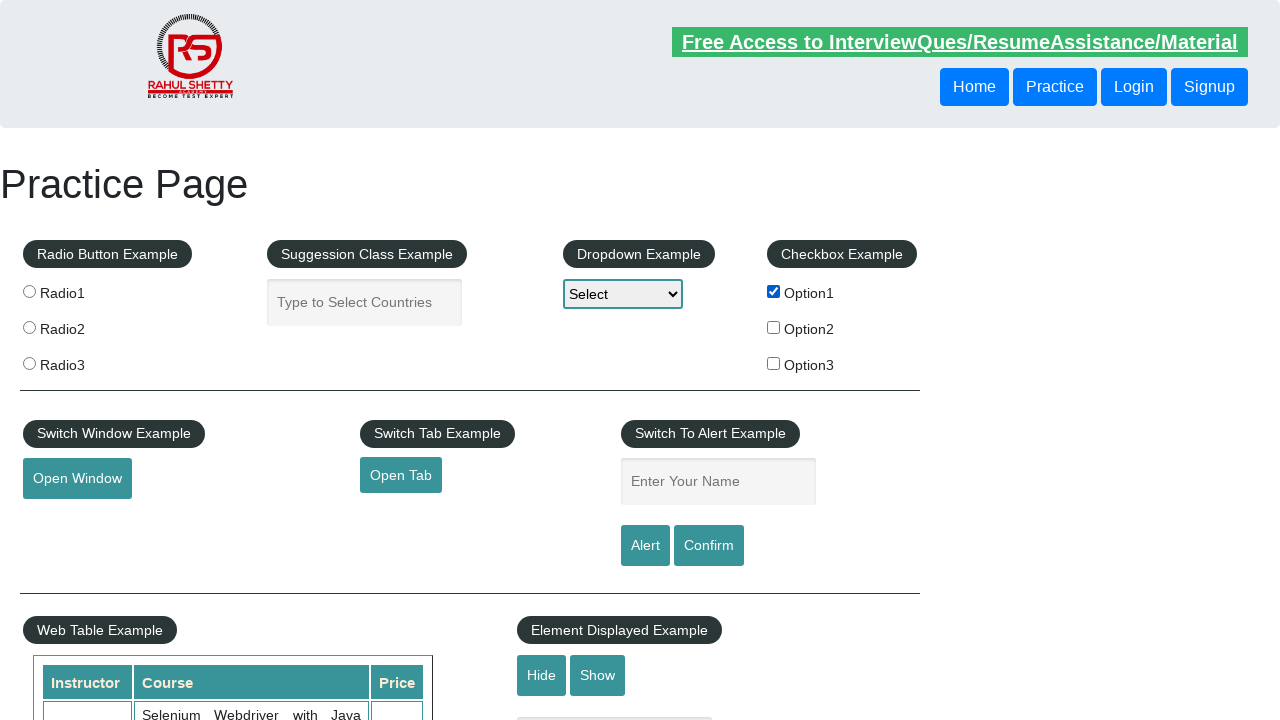

Waited 2 seconds after first checkbox click
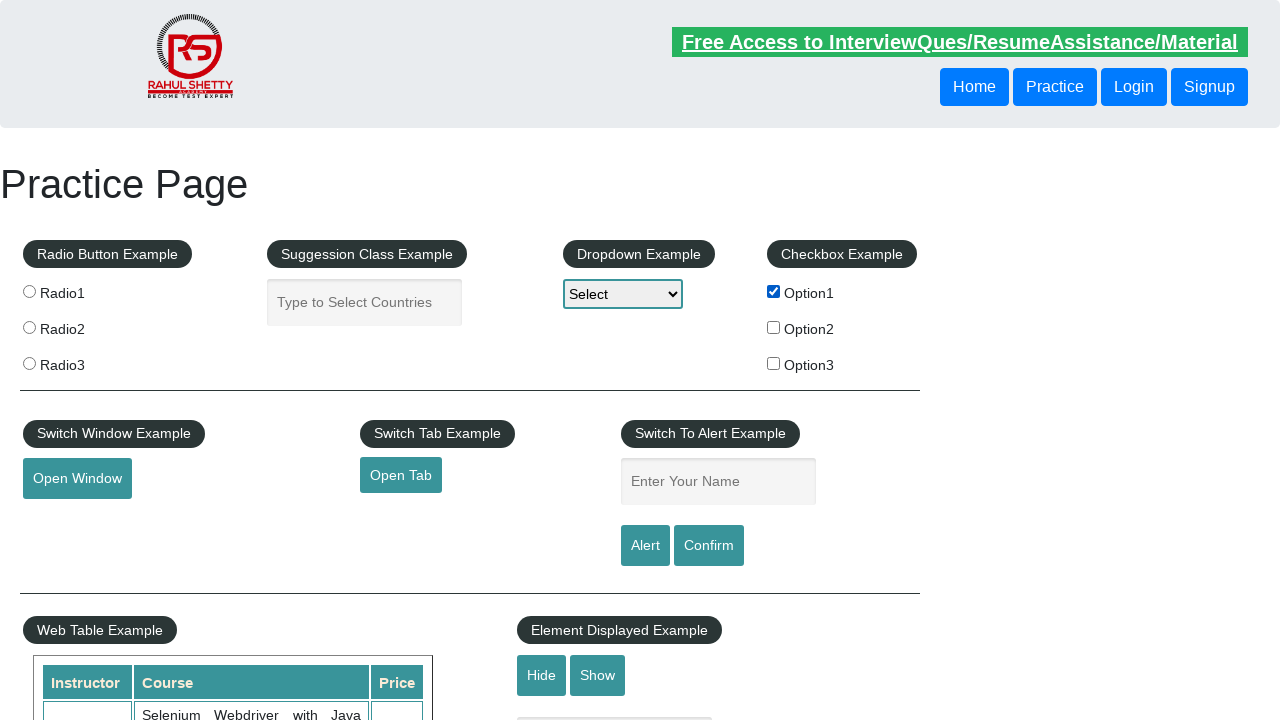

Clicked checkbox to deselect it (second click) at (774, 291) on #checkBoxOption1
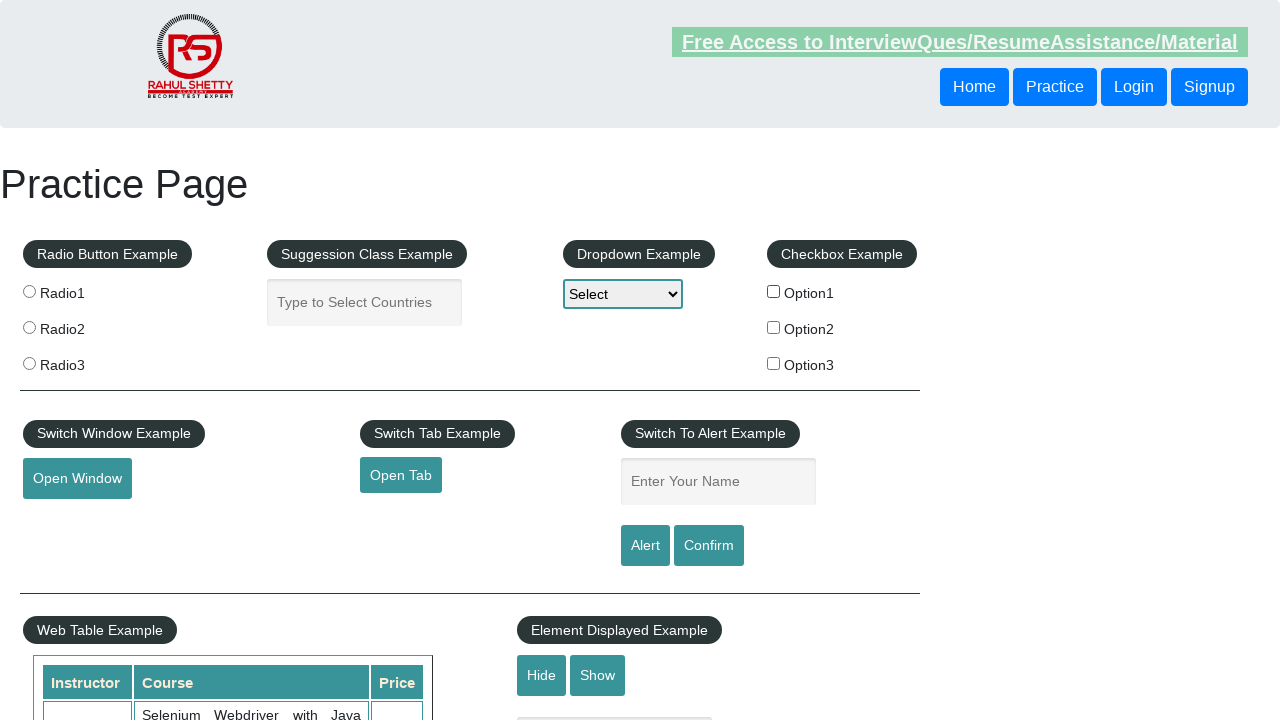

Waited 2 seconds after second checkbox click
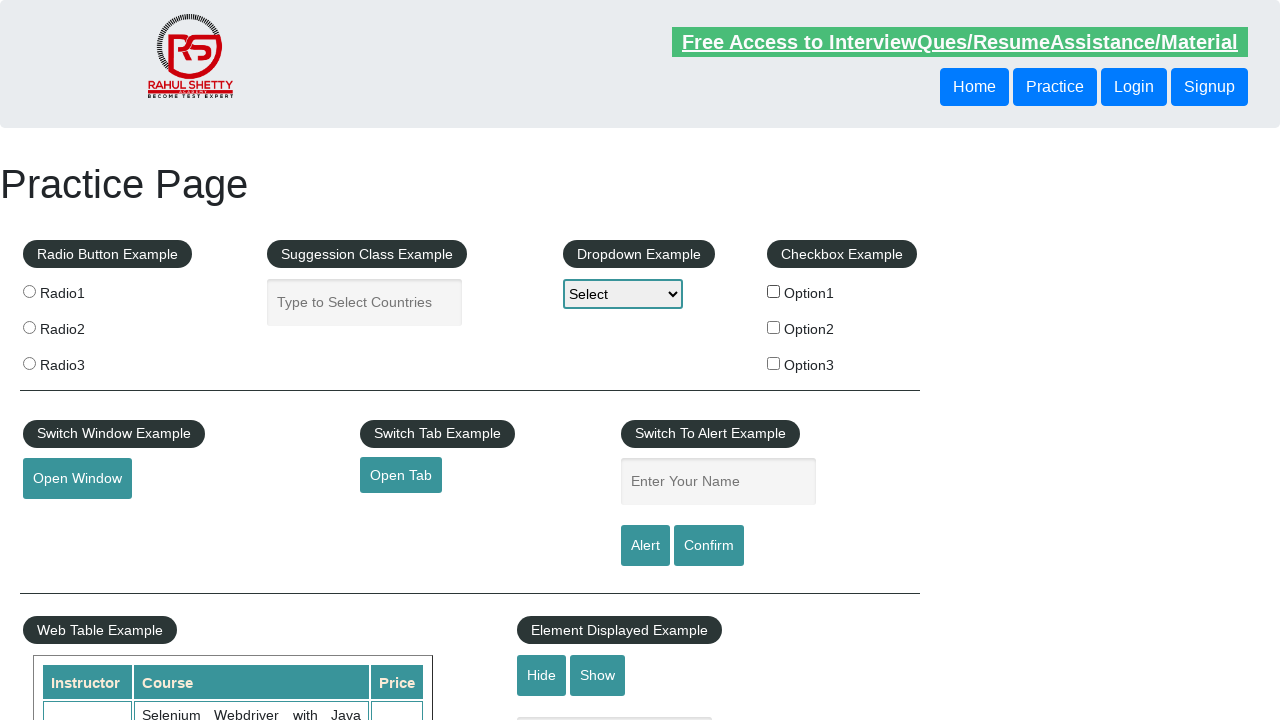

Verified multiple checkboxes are present on the page
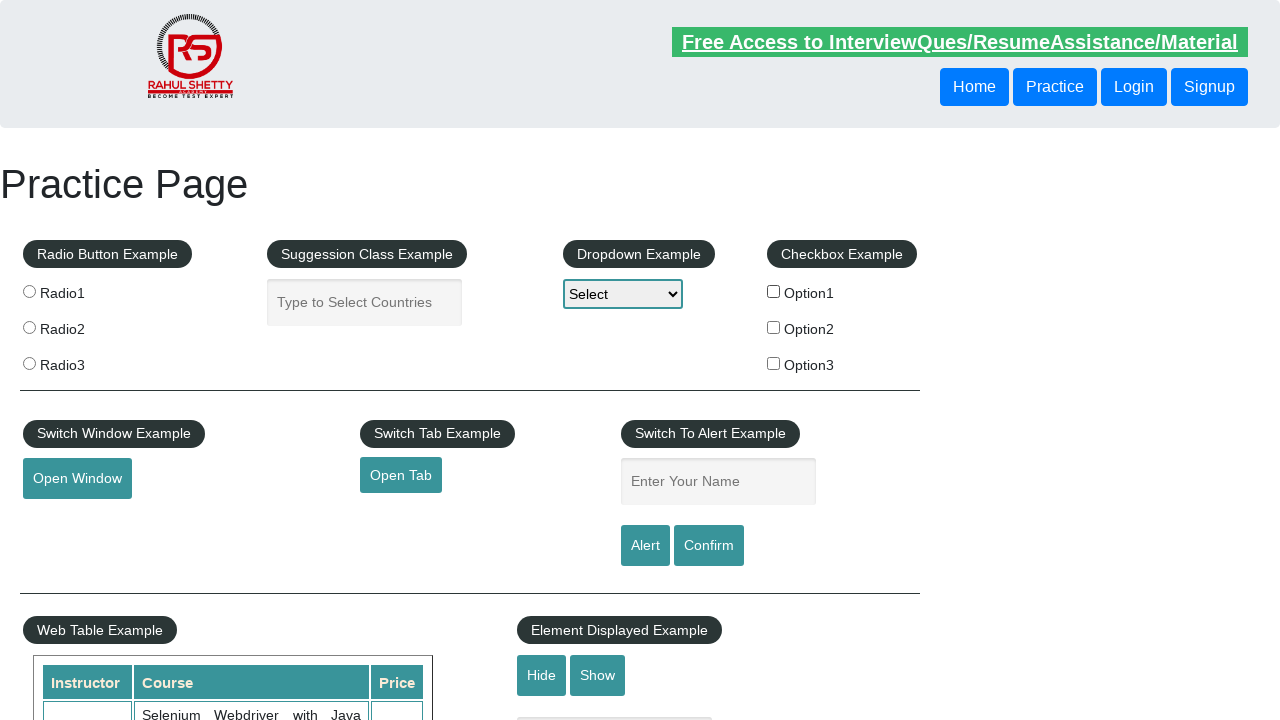

Verified 'Open Window' button is present on the page
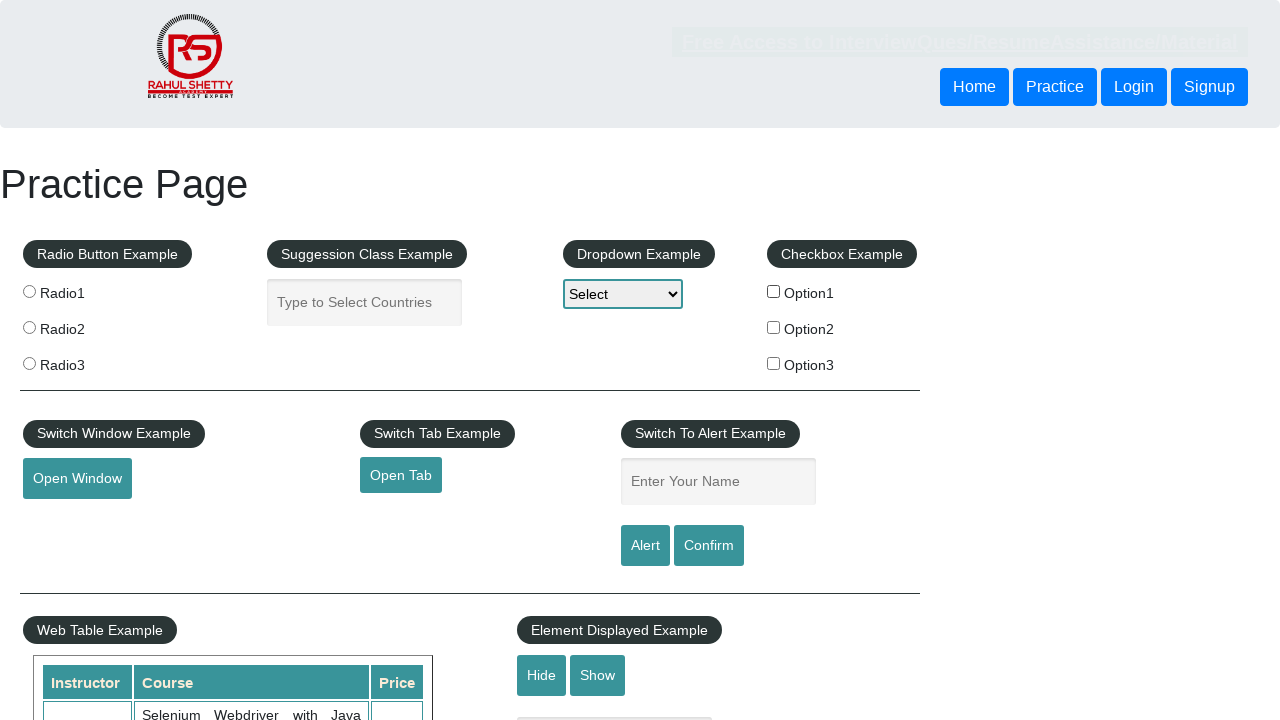

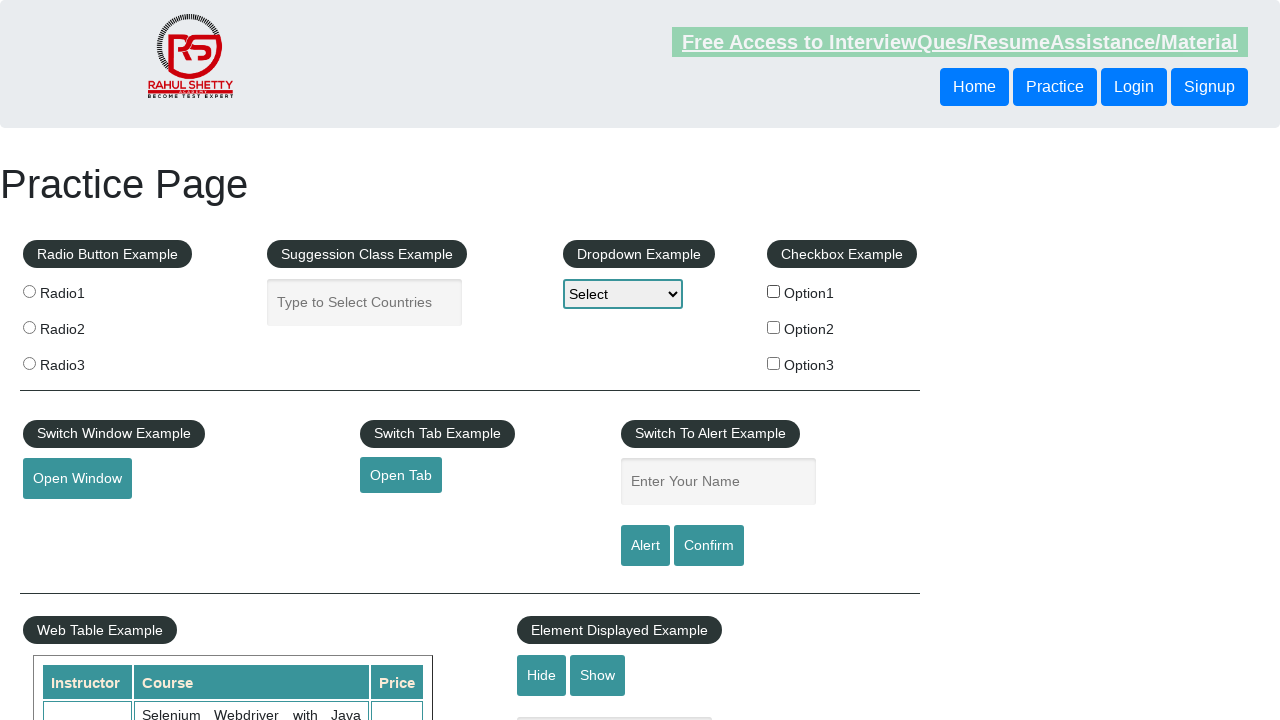